Tests course navigation by clicking on the Courses link, filtering course items by text and heading, and clicking on specific course products.

Starting URL: https://www.freerangetesters.com

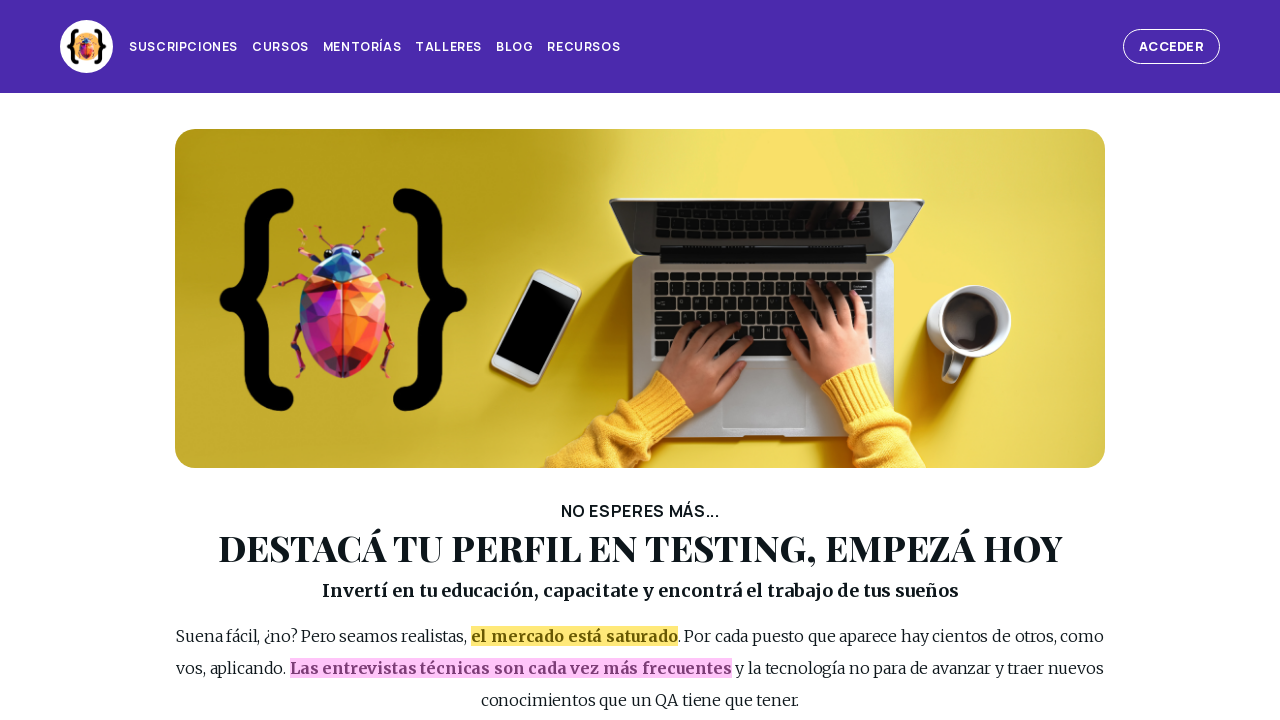

Clicked on Cursos link at (280, 47) on internal:role=link[name="Cursos"s]
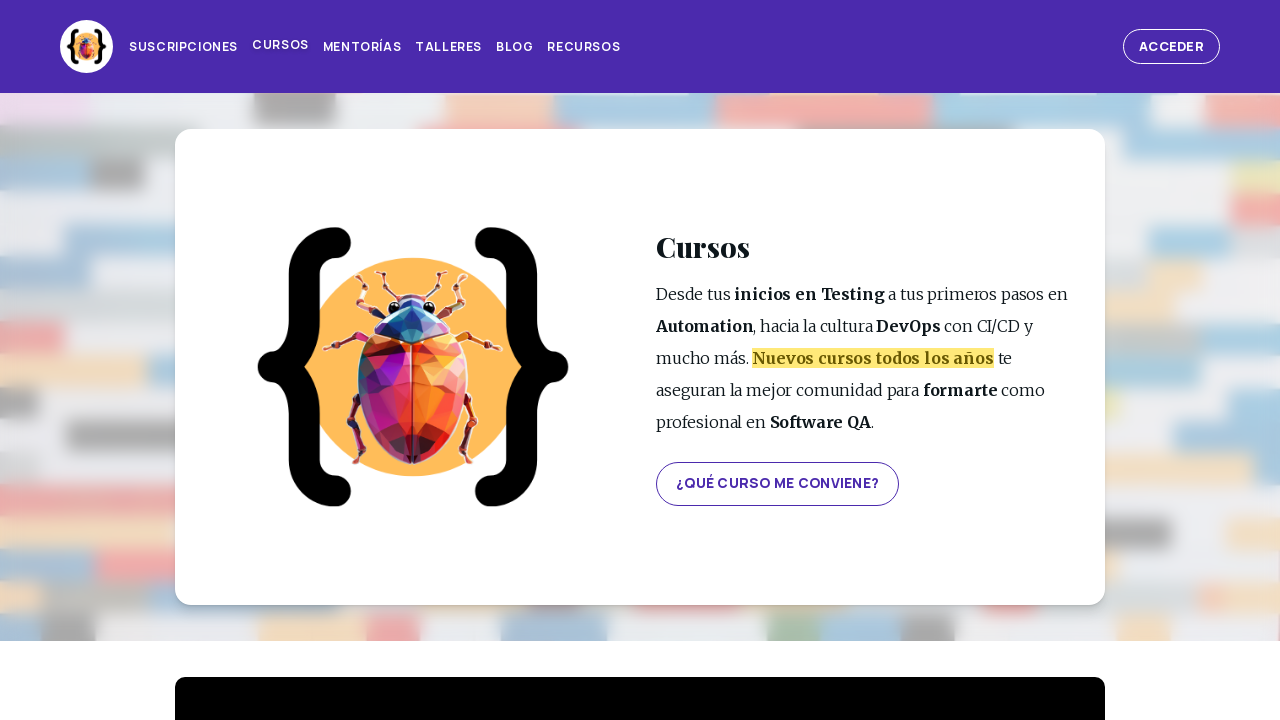

Verified 'Todos los cursos' text is visible
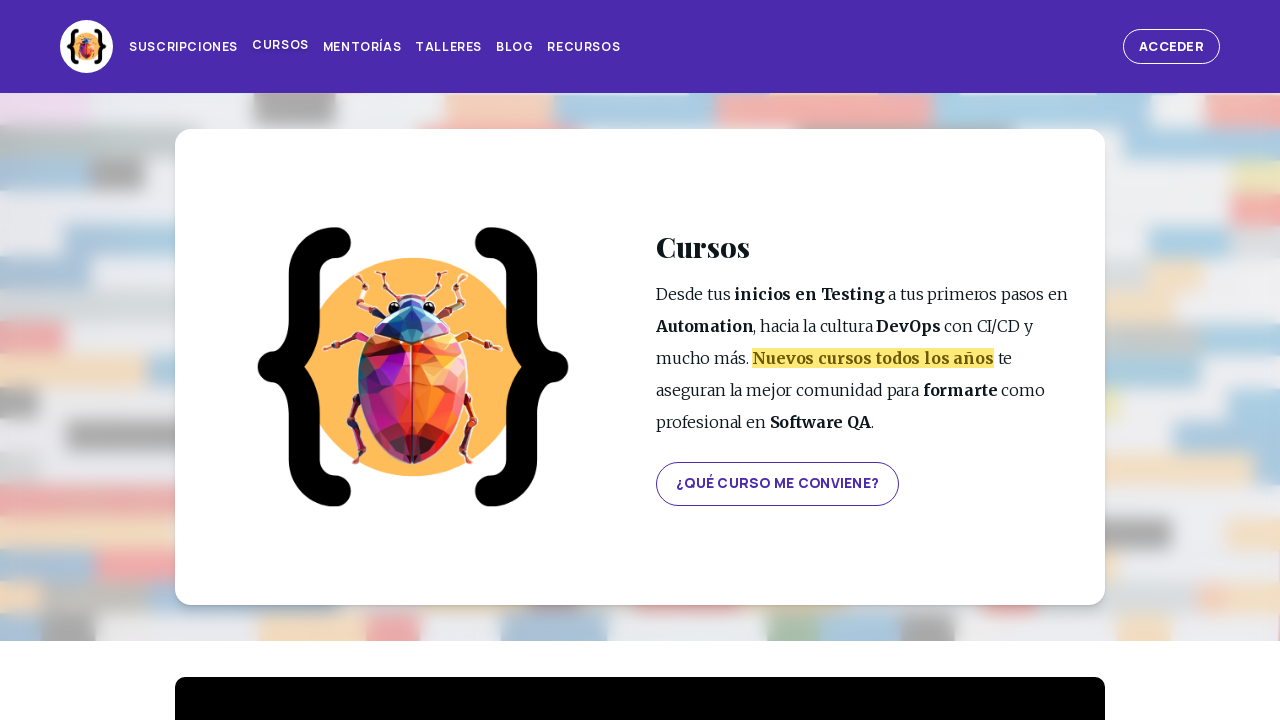

Filtered course by 'Introducción al Testing de Software' text and clicked 'Ver producto' at (868, 361) on internal:testid=[data-testid="grid-item"s] >> internal:has-text="Introducci\u00f
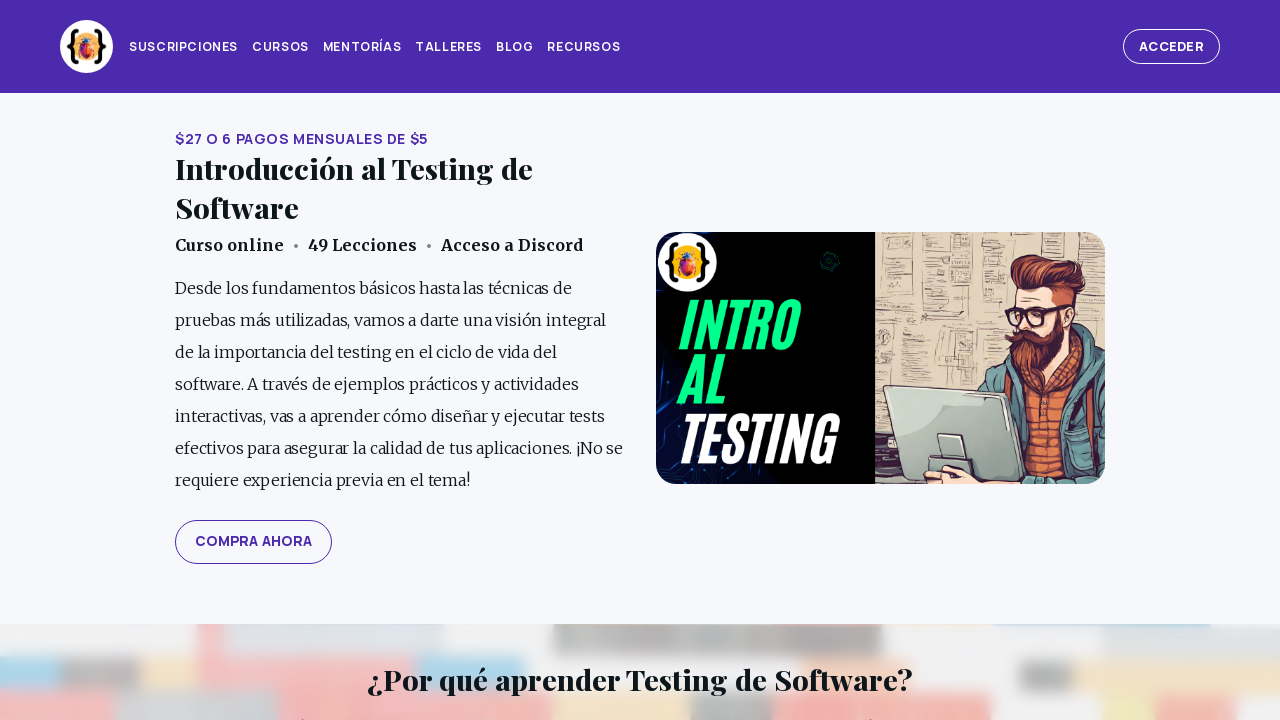

Navigated back to Cursos at (280, 47) on internal:role=link[name="Cursos"s]
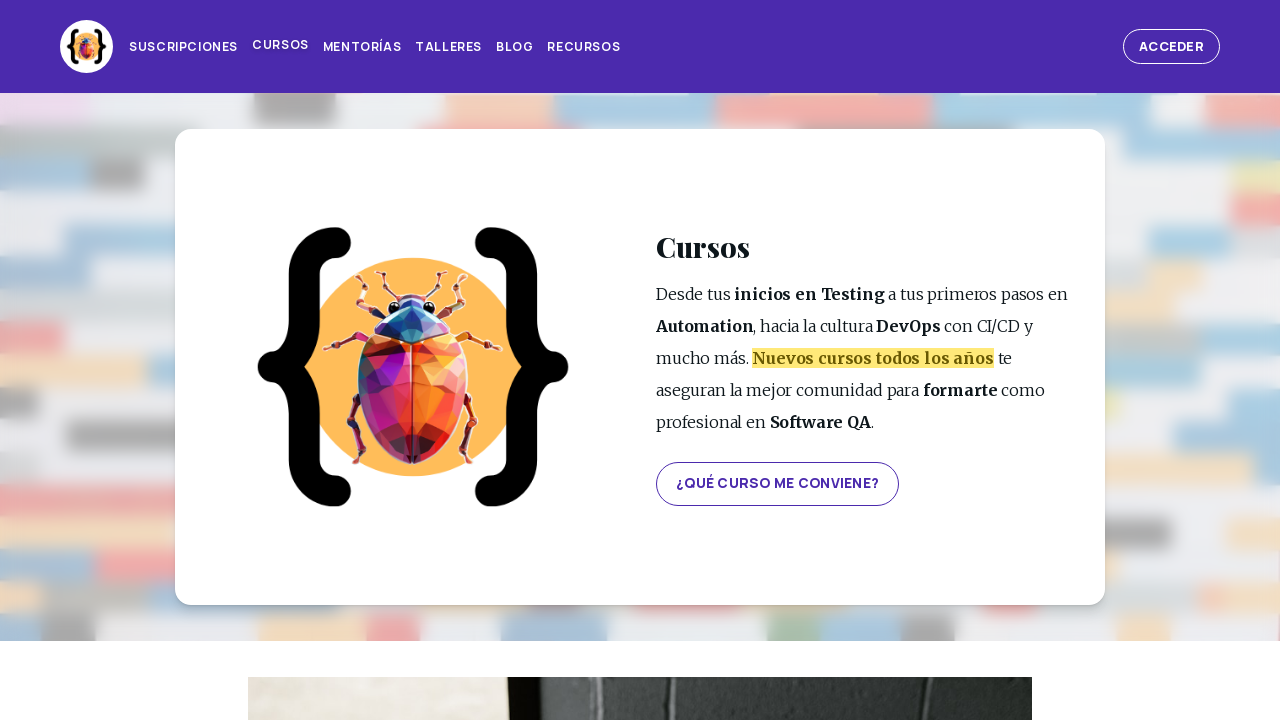

Filtered course by 'Programación y trabajo con código para Testers' heading and clicked 'Ver producto' at (412, 361) on internal:testid=[data-testid="grid-item"s] >> internal:has="internal:role=headin
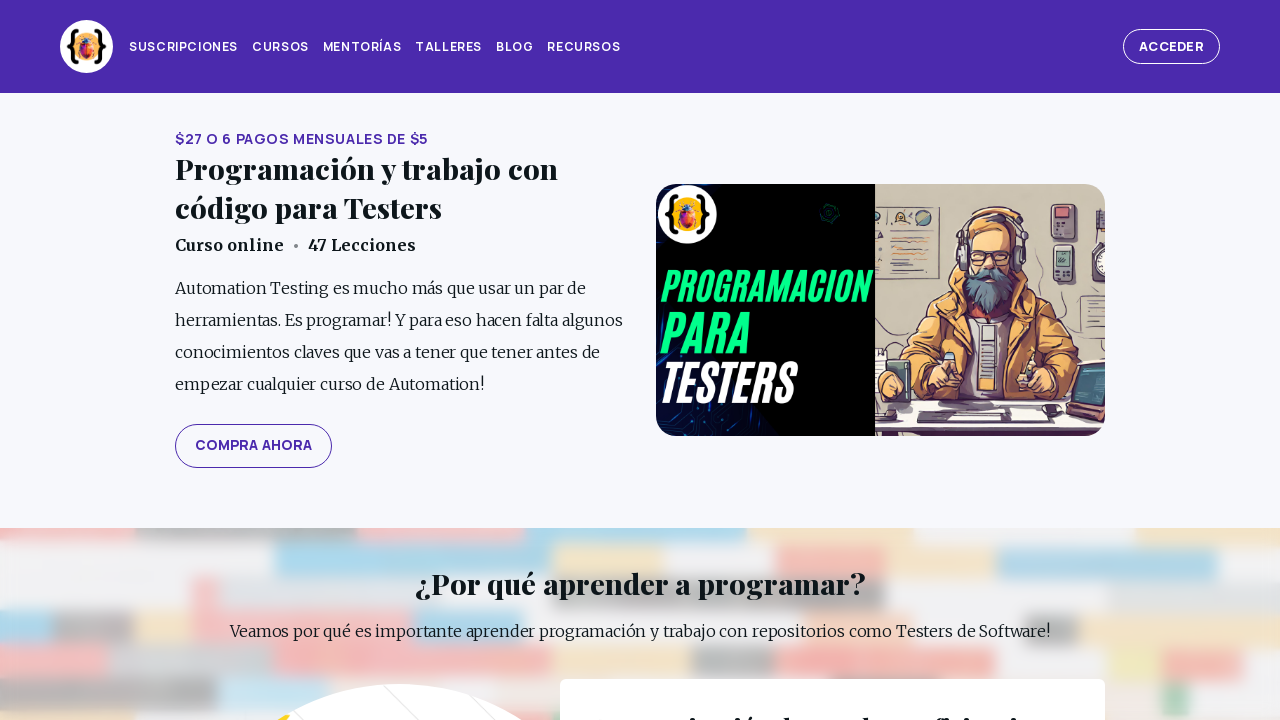

Navigated back to Cursos at (280, 47) on internal:role=link[name="Cursos"s]
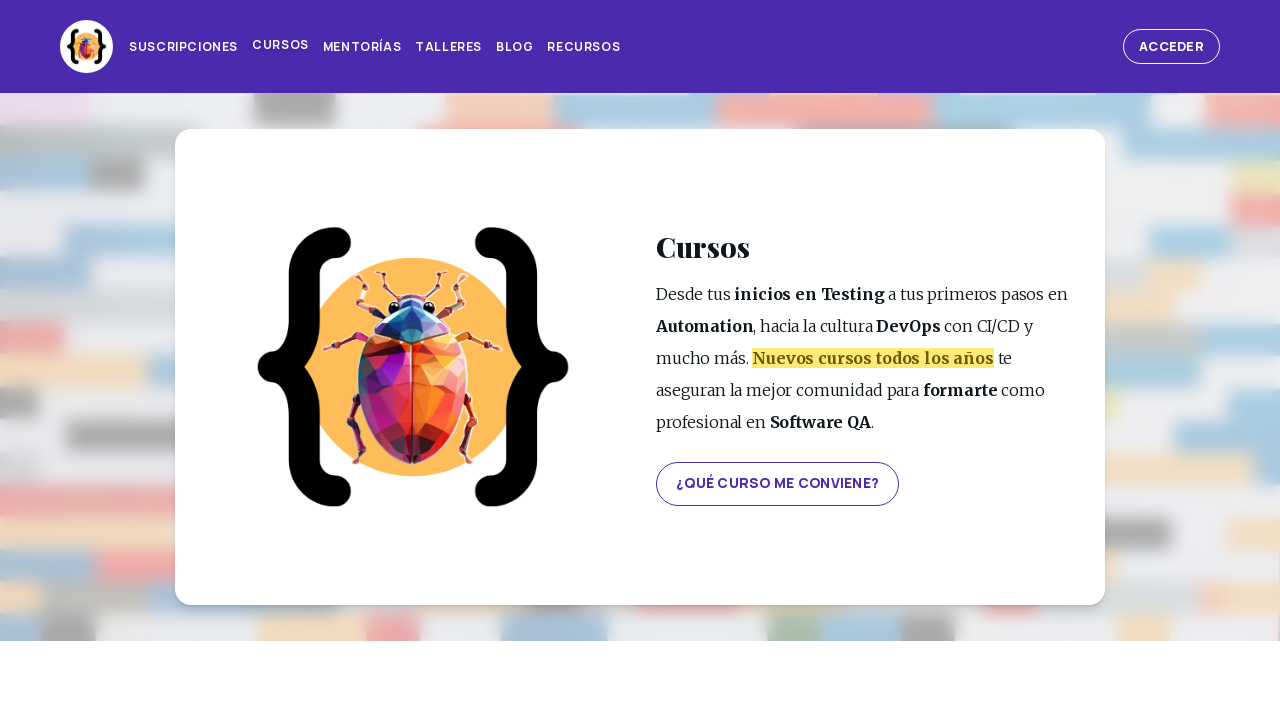

Clicked on the 7th grid item (index 6) at (640, 361) on internal:testid=[data-testid="grid-item"s] >> nth=6
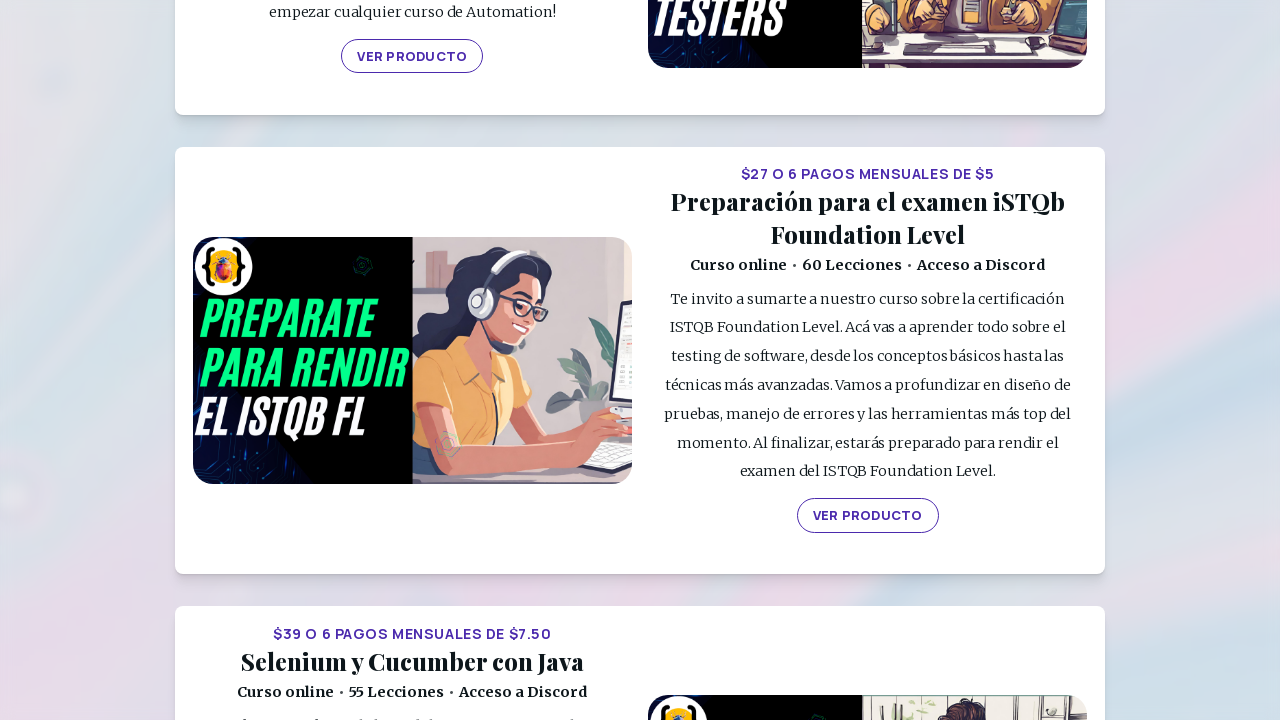

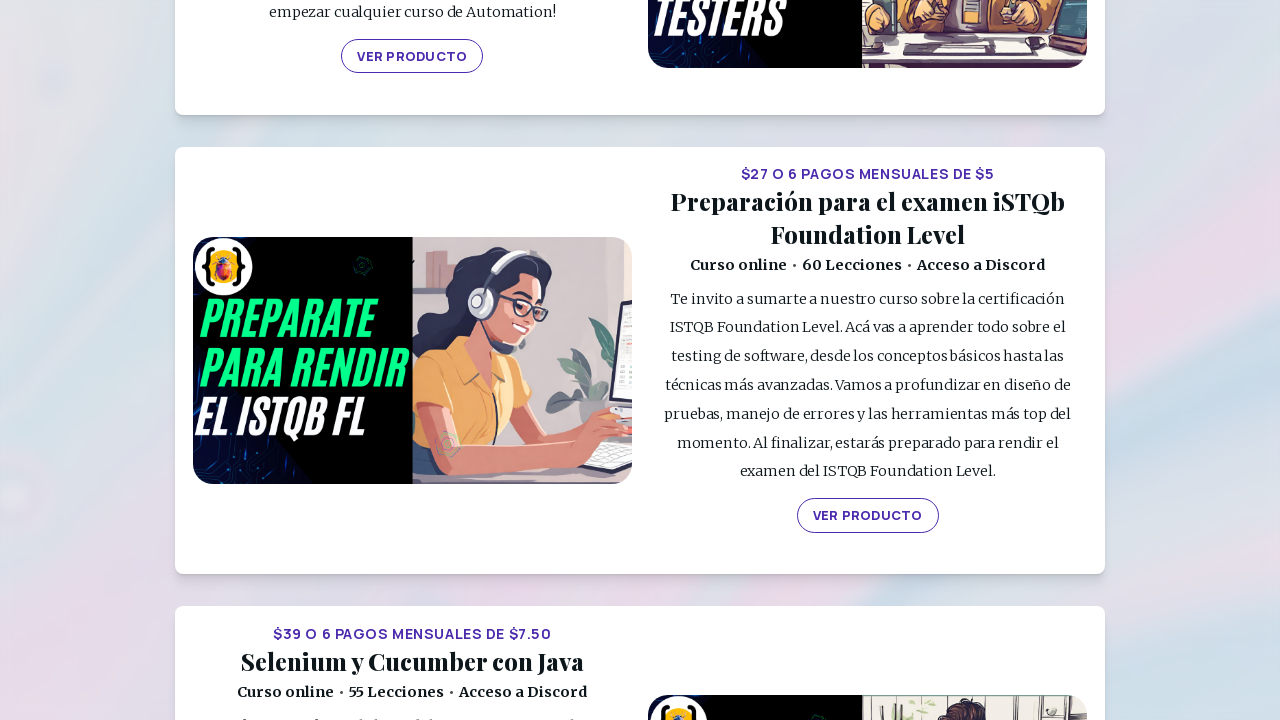